Tests dropdown selection functionality by selecting options 1 through 3 from a dropdown menu

Starting URL: http://www.qaclickacademy.com/practice.php

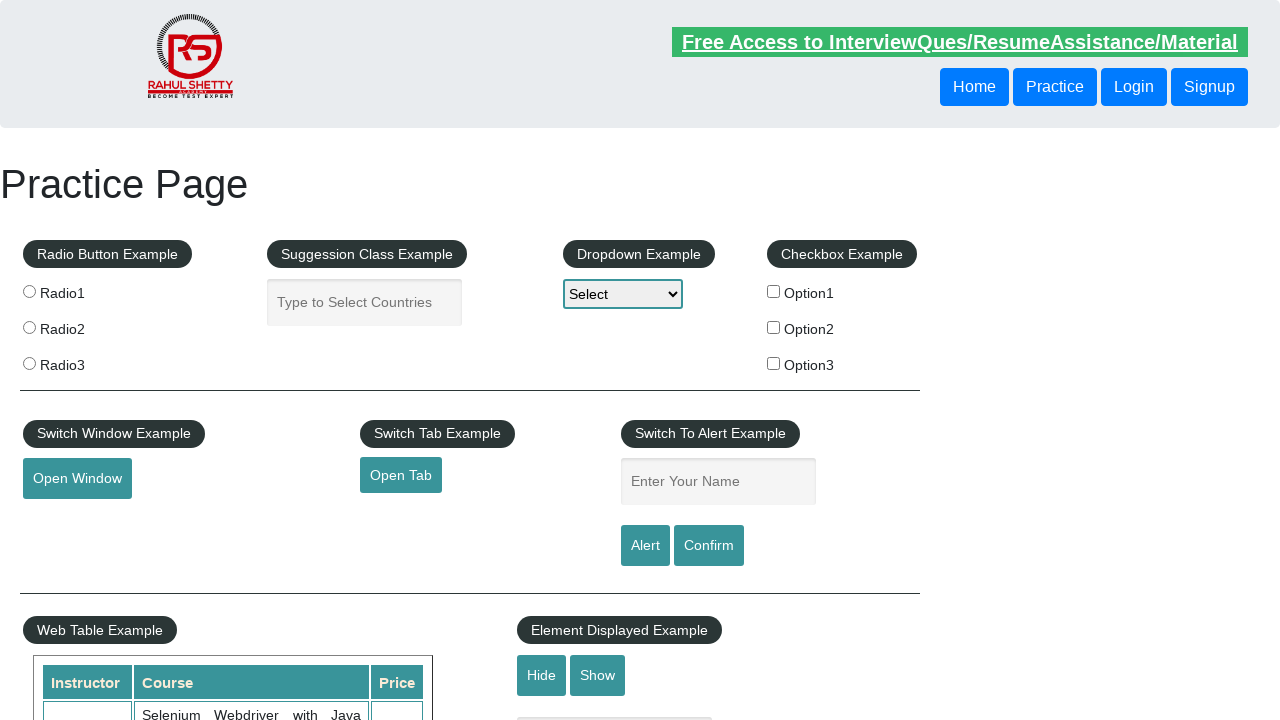

Clicked on dropdown menu at (623, 294) on #dropdown-class-example
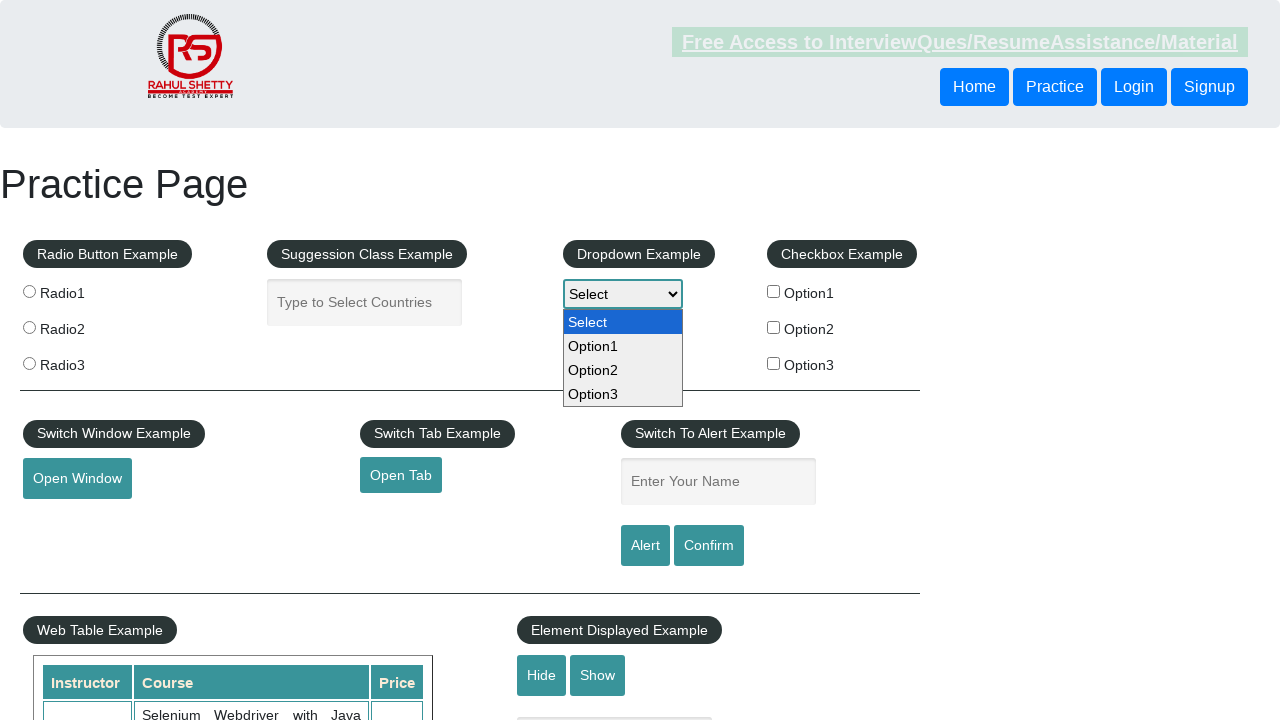

Selected Option1 from dropdown on #dropdown-class-example
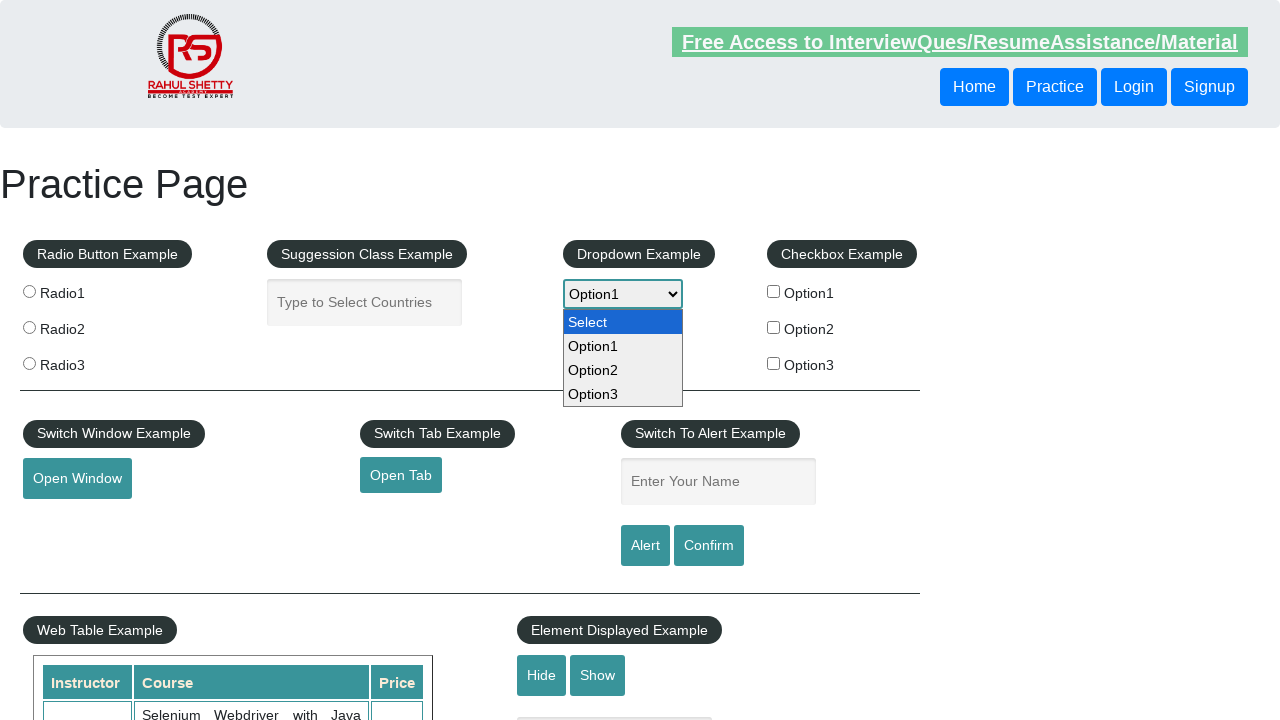

Waited 1000ms after selecting Option1
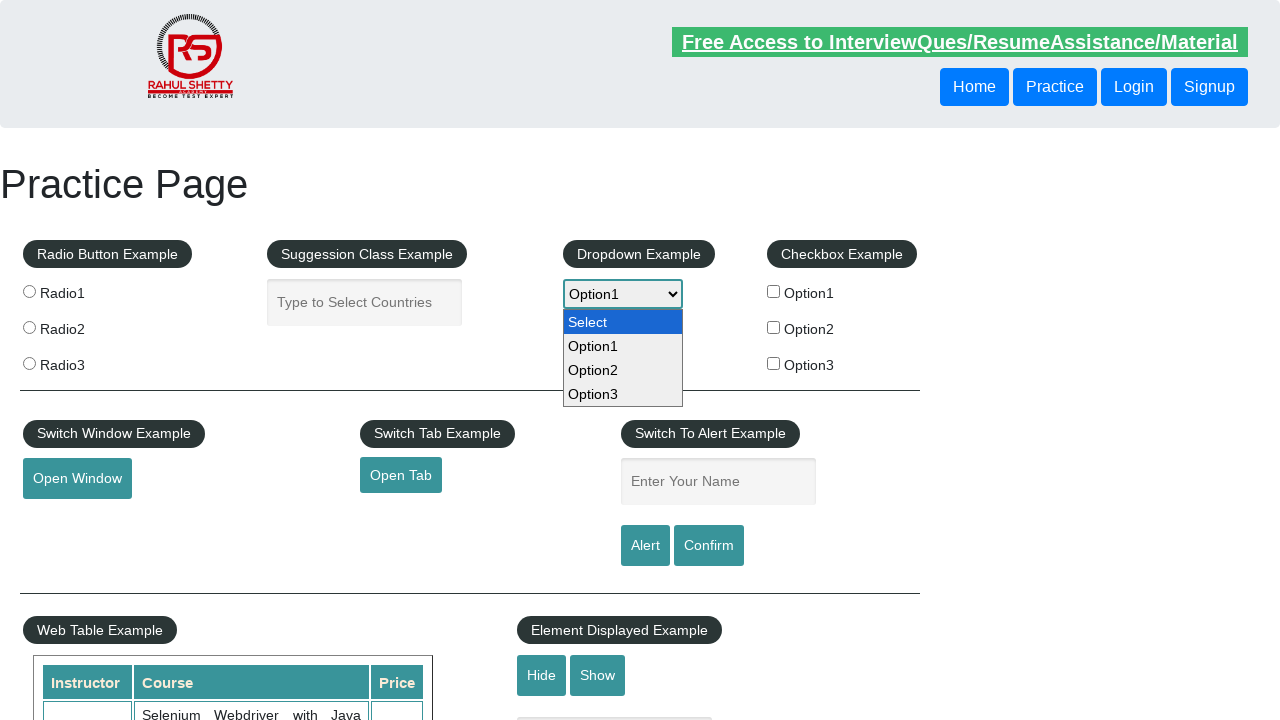

Selected Option2 from dropdown on #dropdown-class-example
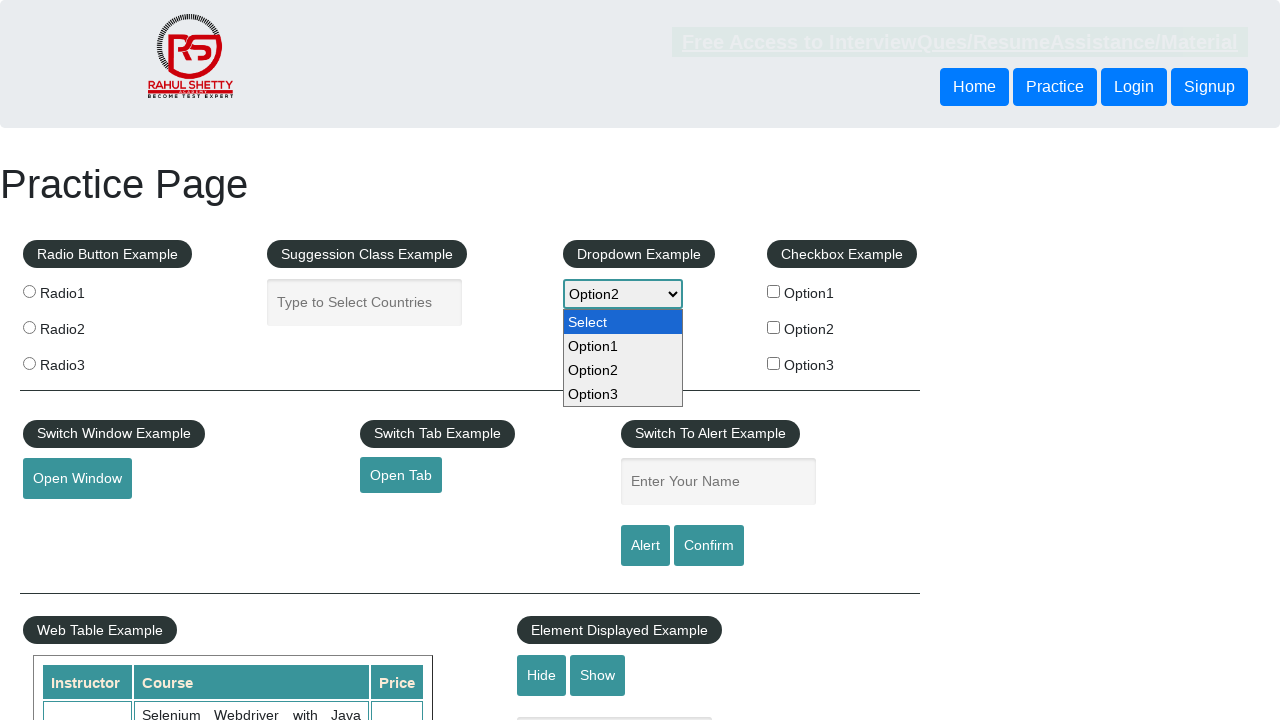

Waited 1000ms after selecting Option2
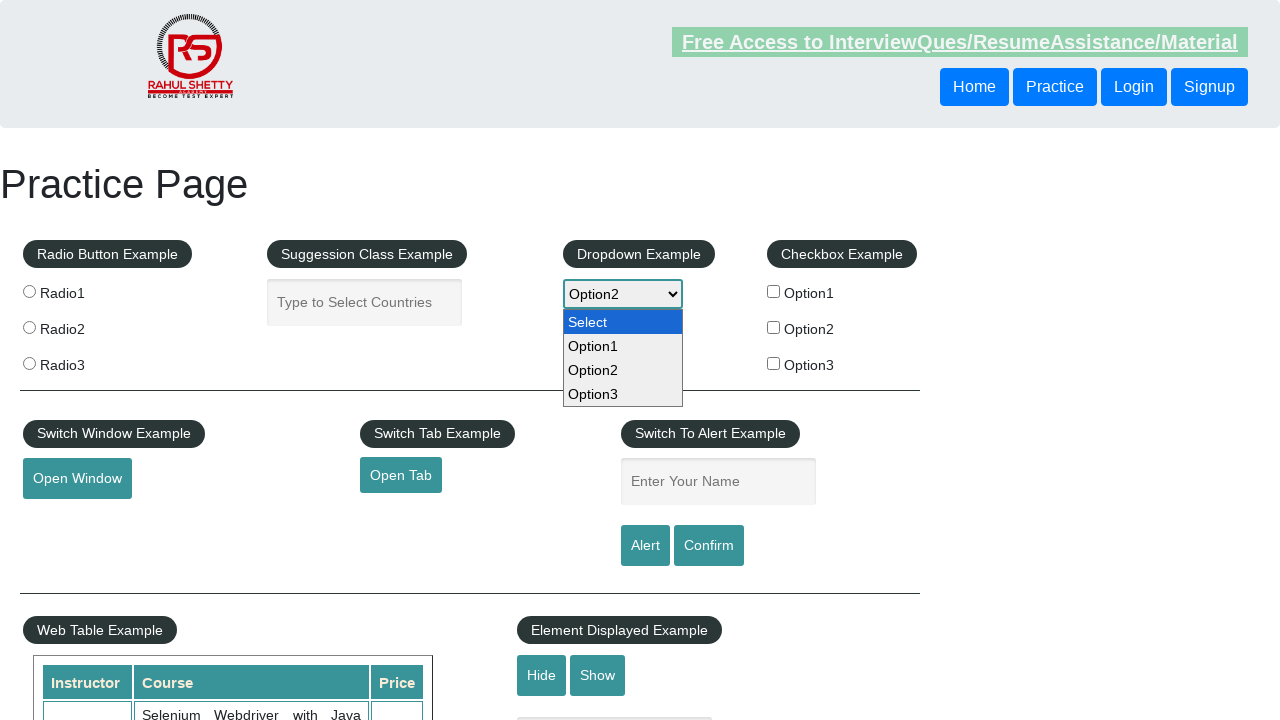

Selected Option3 from dropdown on #dropdown-class-example
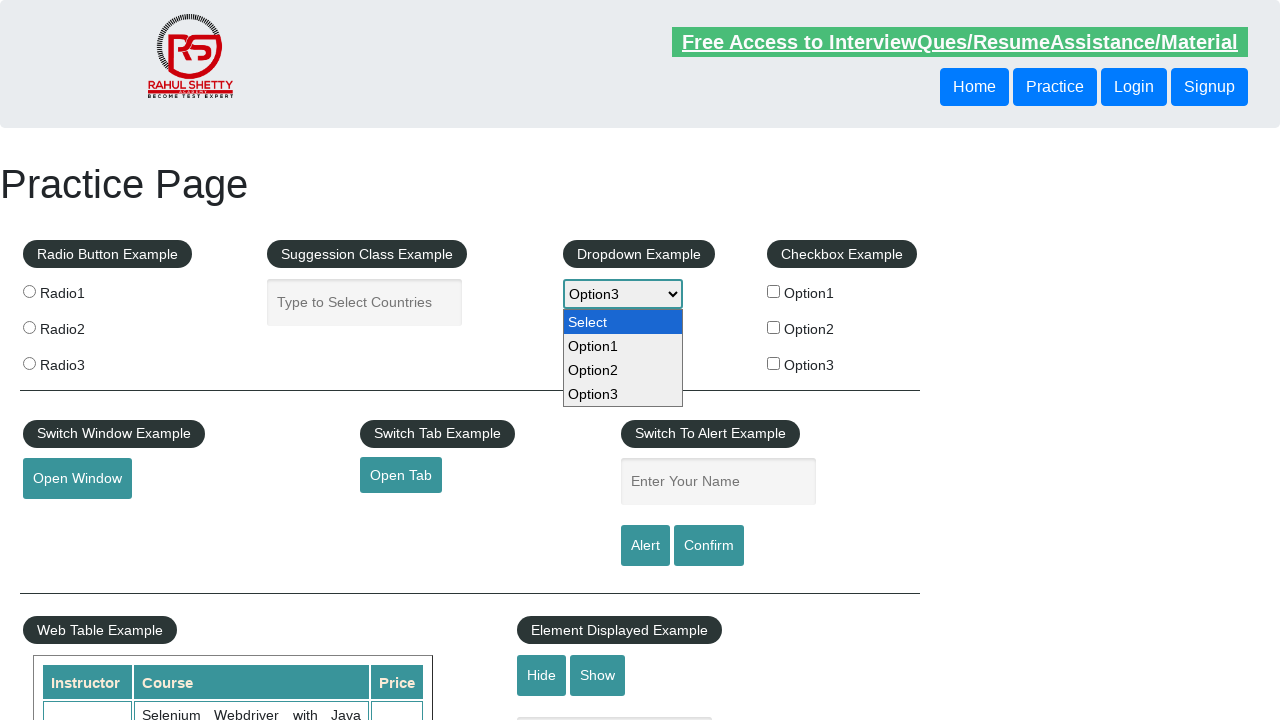

Waited 1000ms after selecting Option3
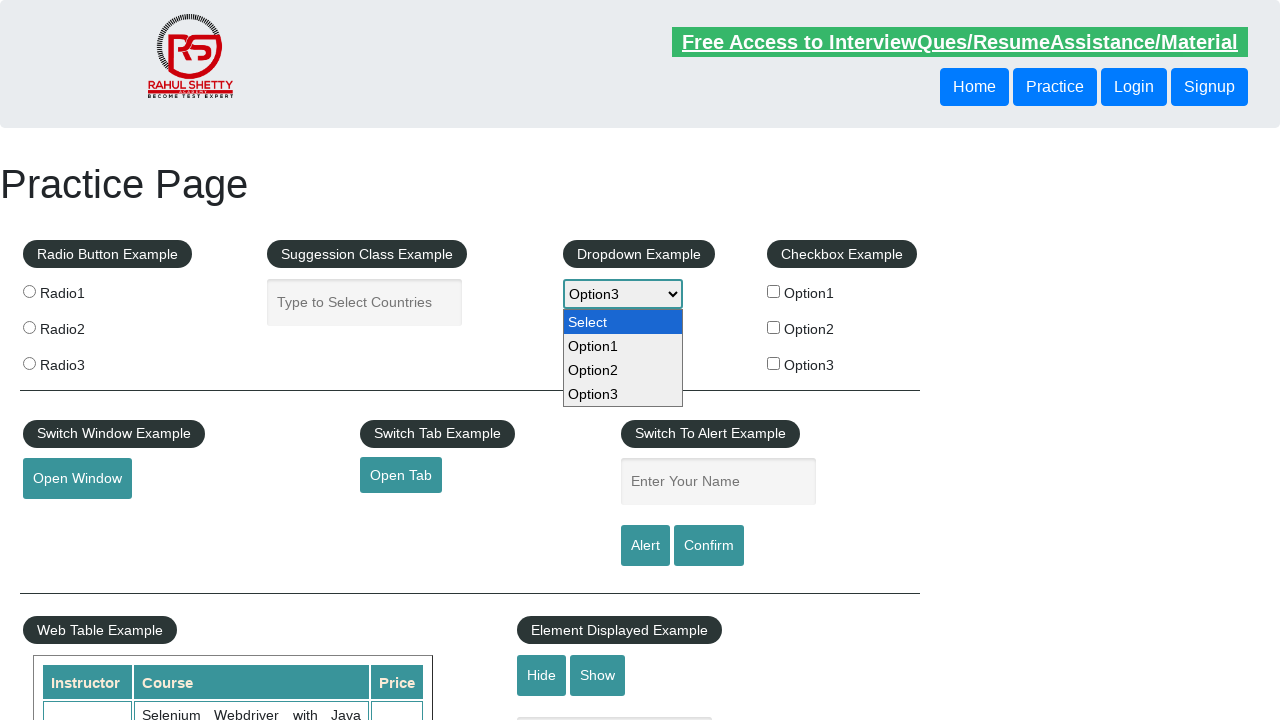

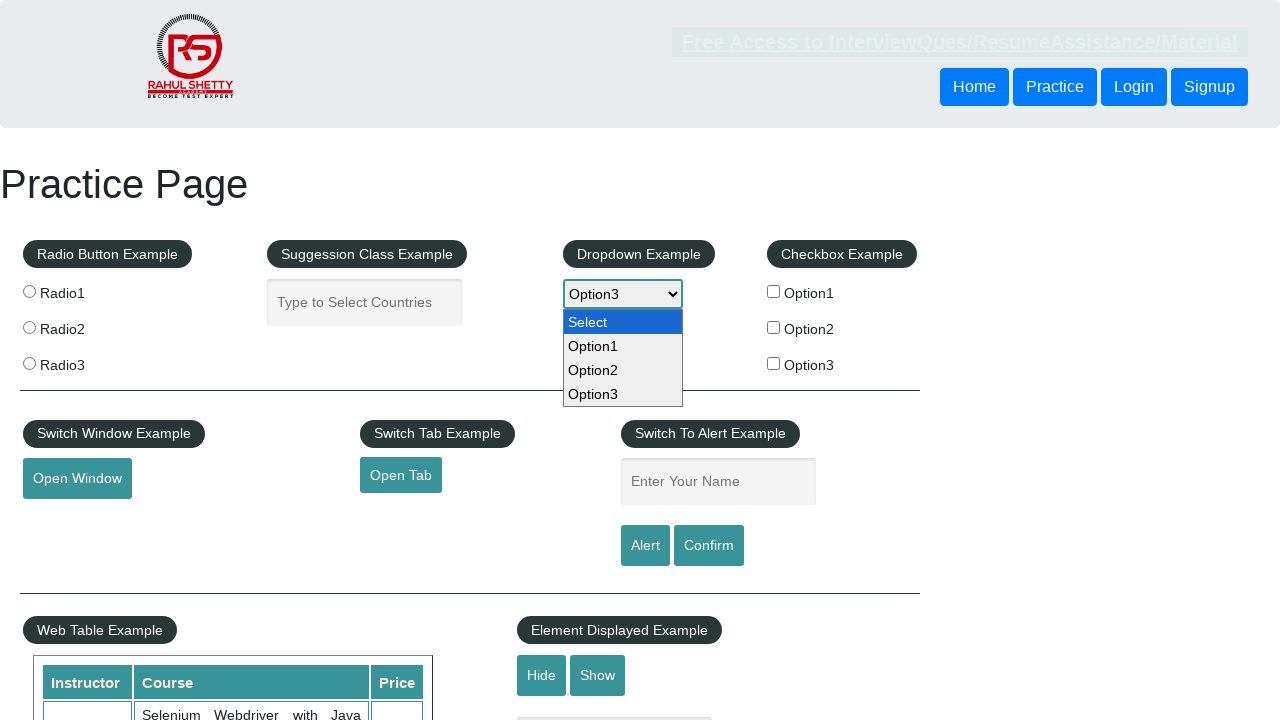